Tests marking individual items as complete by checking their toggle checkboxes

Starting URL: https://demo.playwright.dev/todomvc

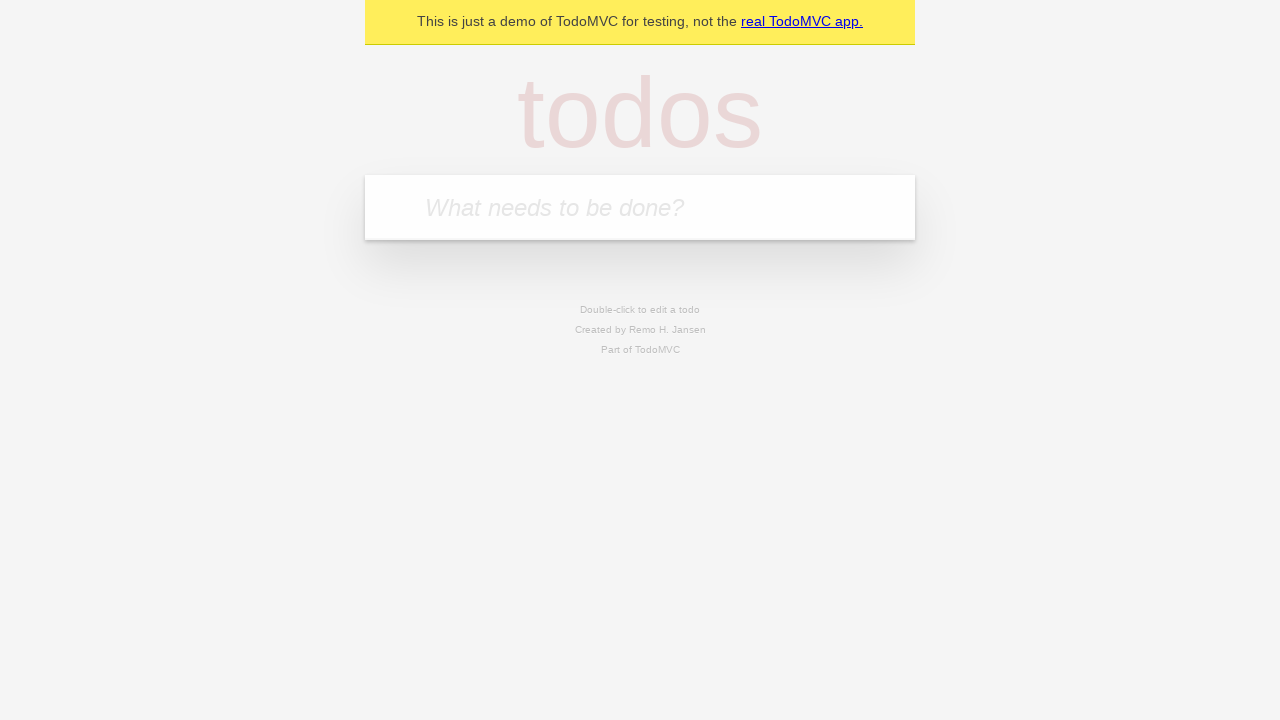

Filled new todo input with 'buy some cheese' on .new-todo
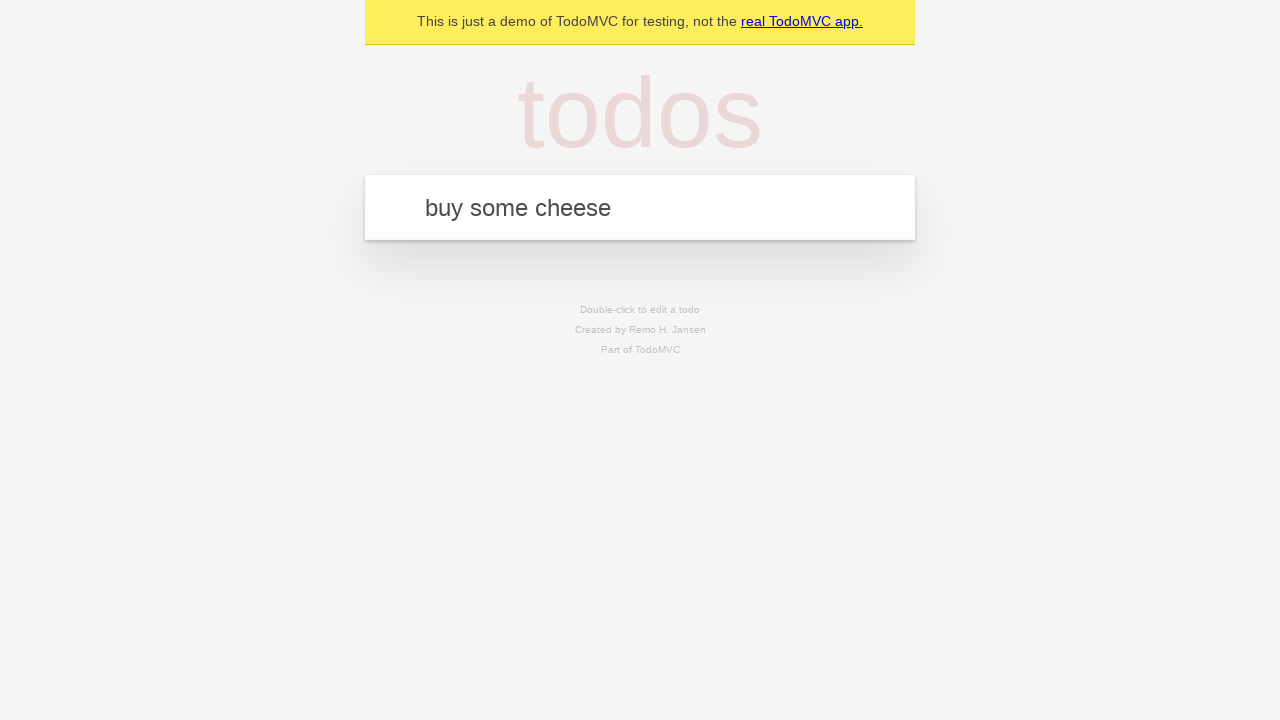

Pressed Enter to create first todo item on .new-todo
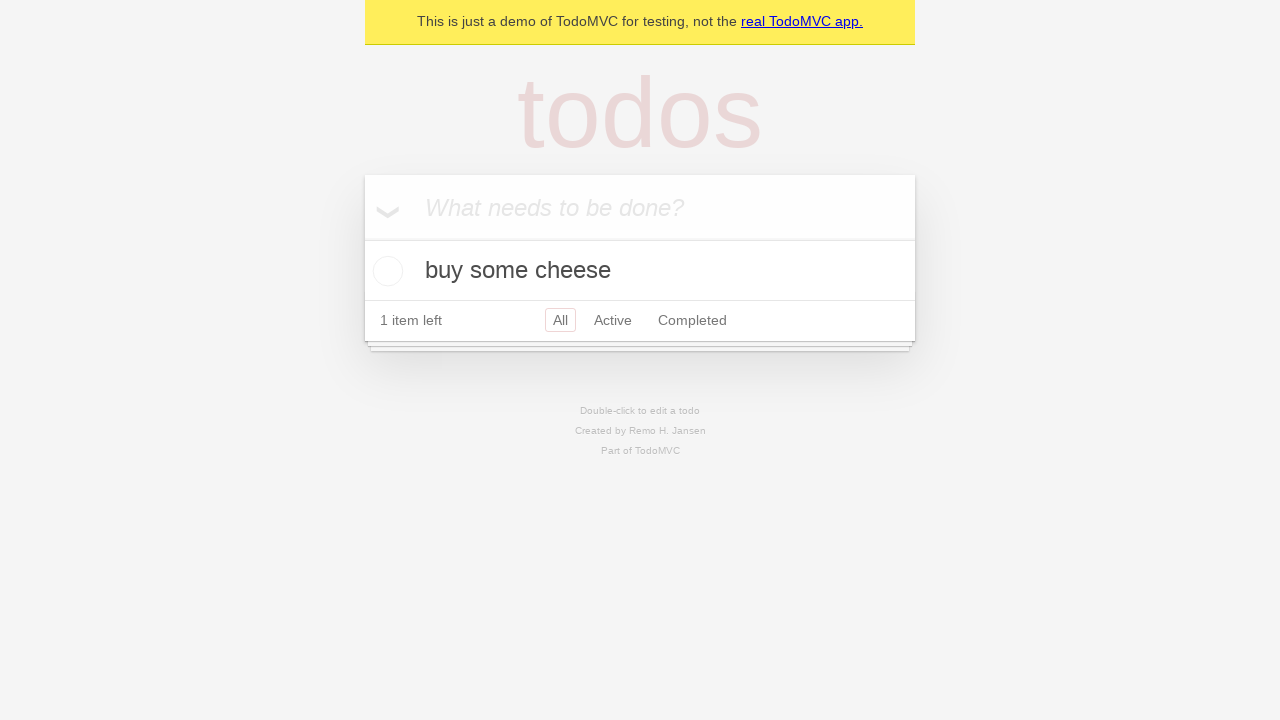

Filled new todo input with 'feed the cat' on .new-todo
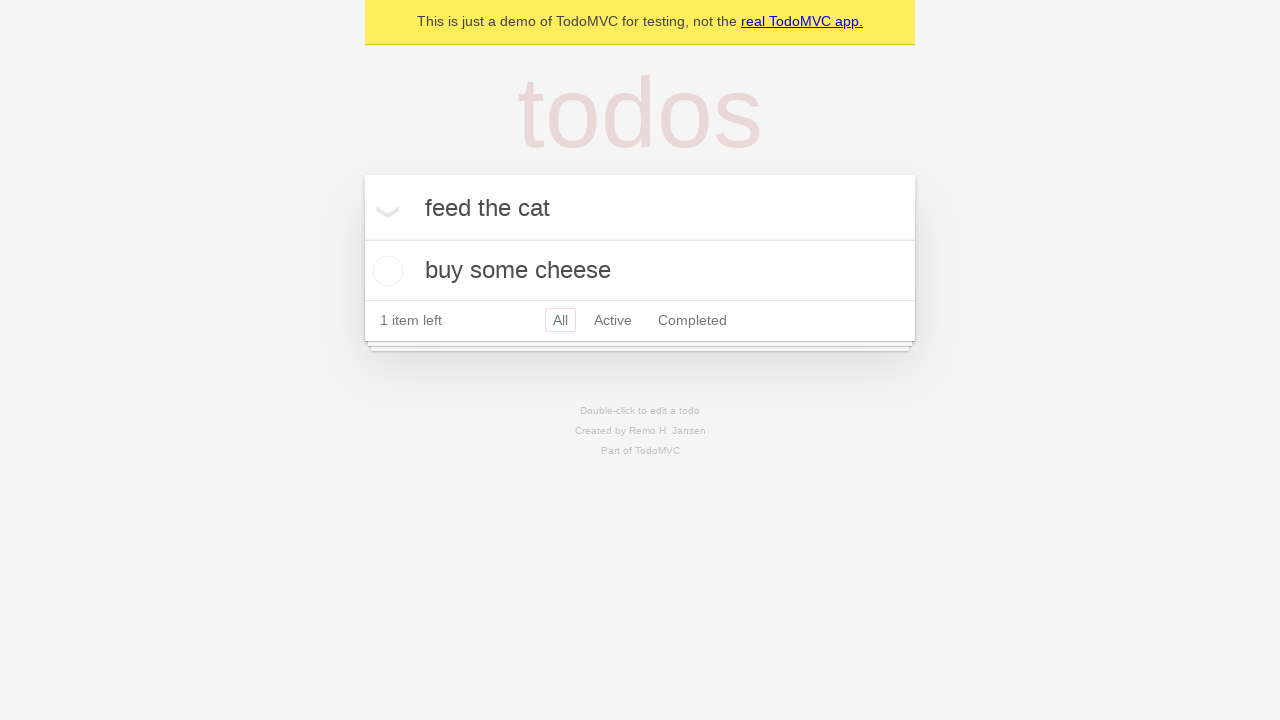

Pressed Enter to create second todo item on .new-todo
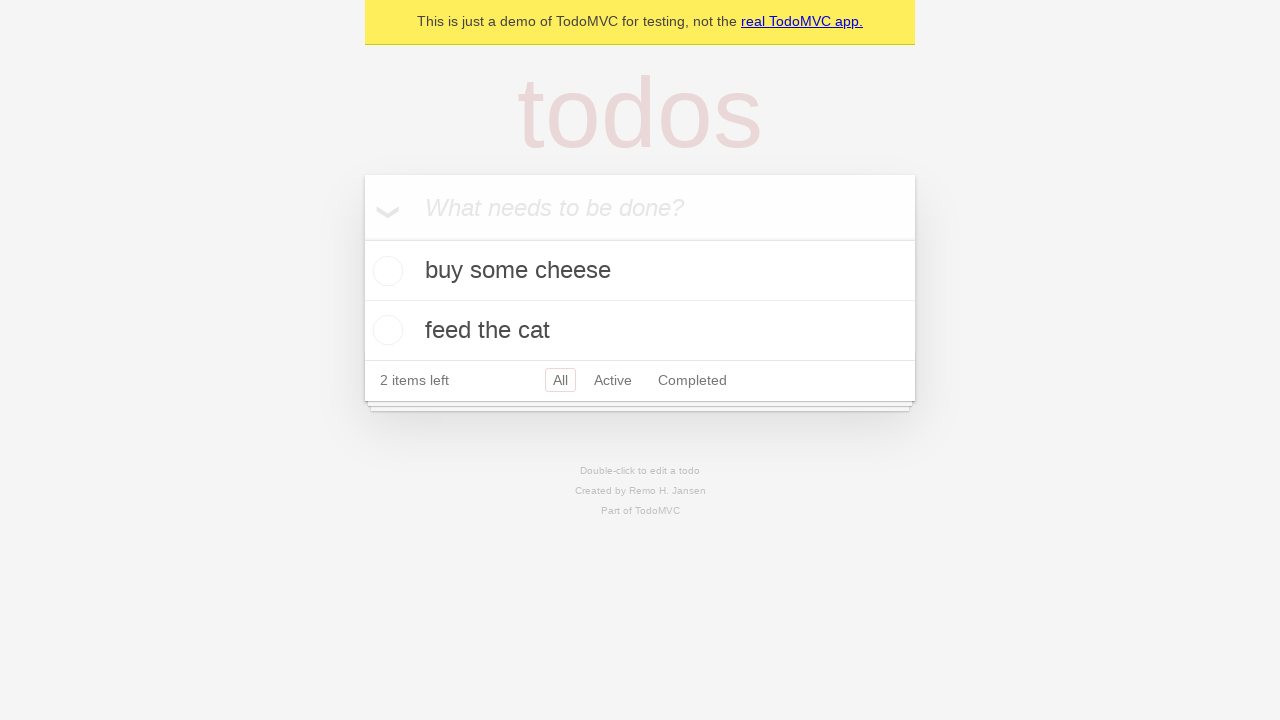

Marked first item 'buy some cheese' as complete at (385, 271) on .todo-list li >> nth=0 >> .toggle
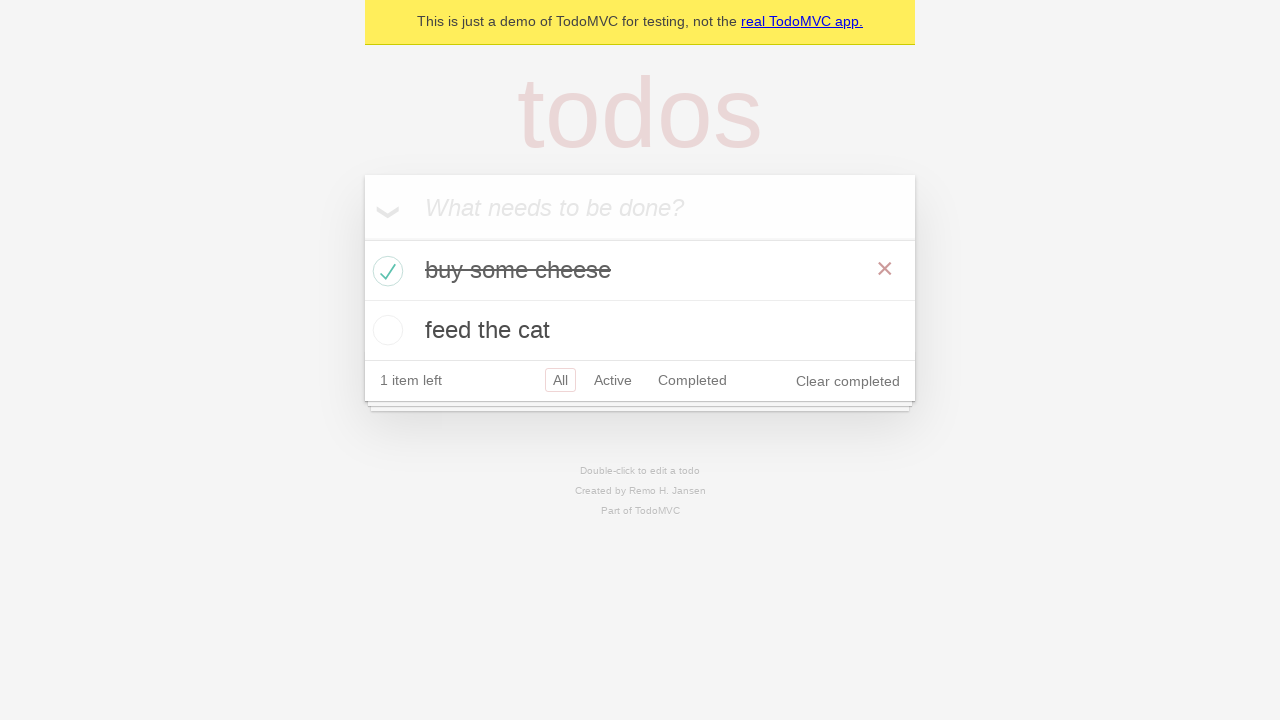

Marked second item 'feed the cat' as complete at (385, 330) on .todo-list li >> nth=1 >> .toggle
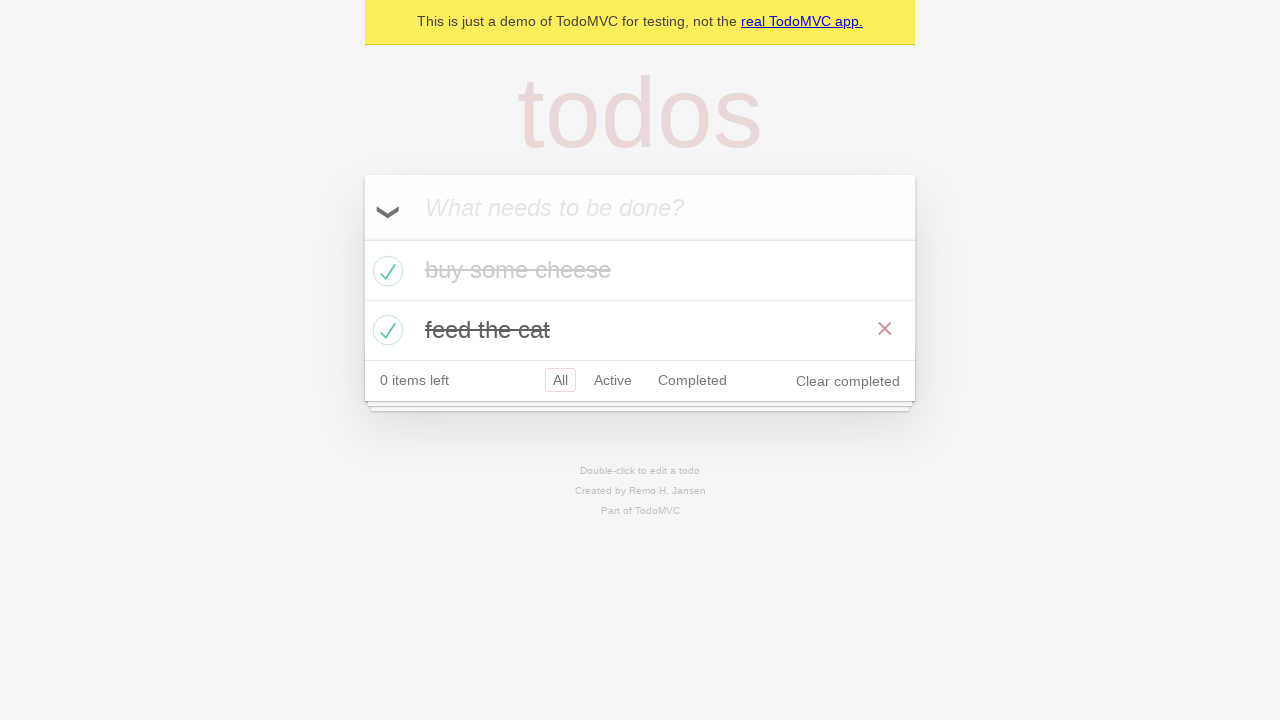

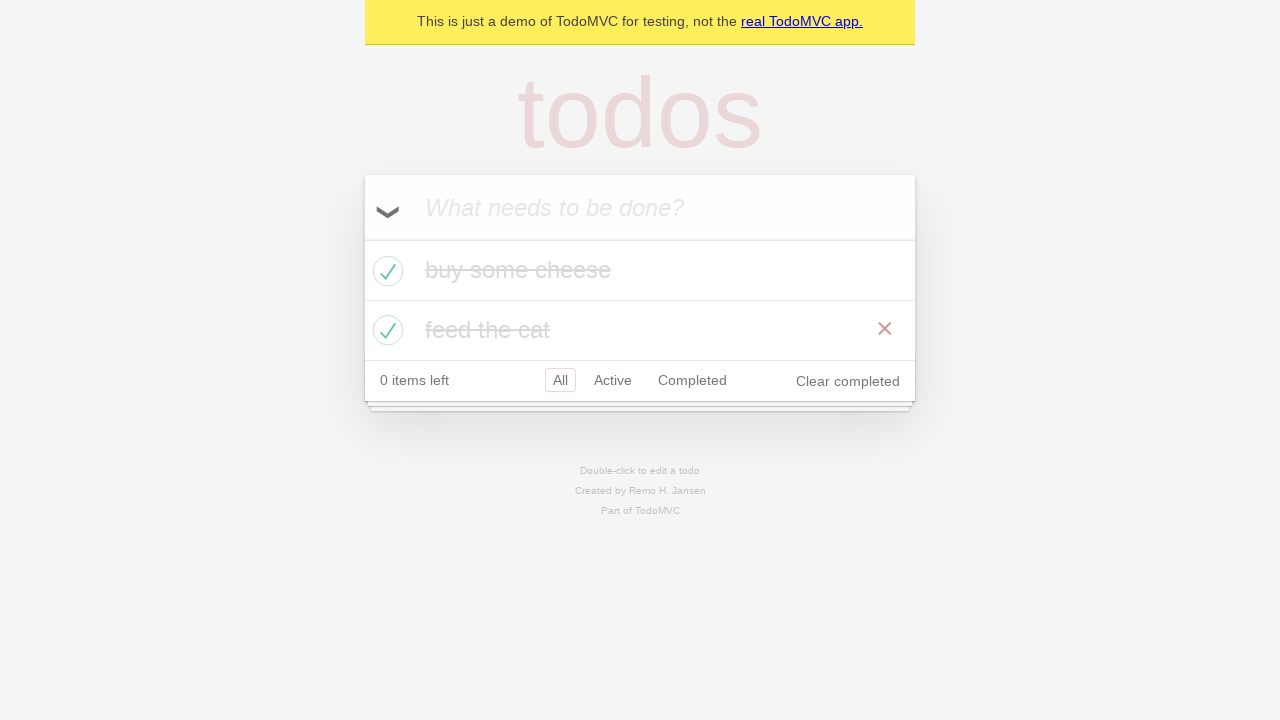